Tests browser navigation by refreshing the page, navigating to another page, then using back and forward navigation

Starting URL: https://techglobal-training.com/

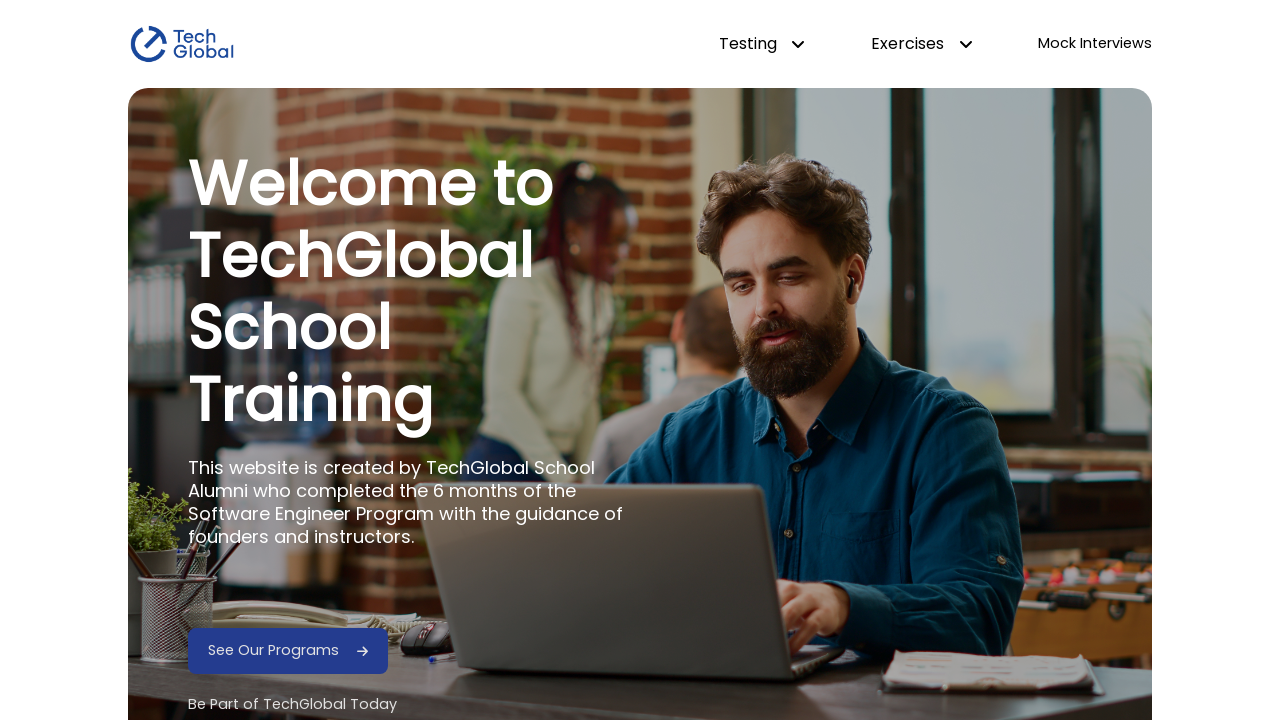

Refreshed the page at https://techglobal-training.com/
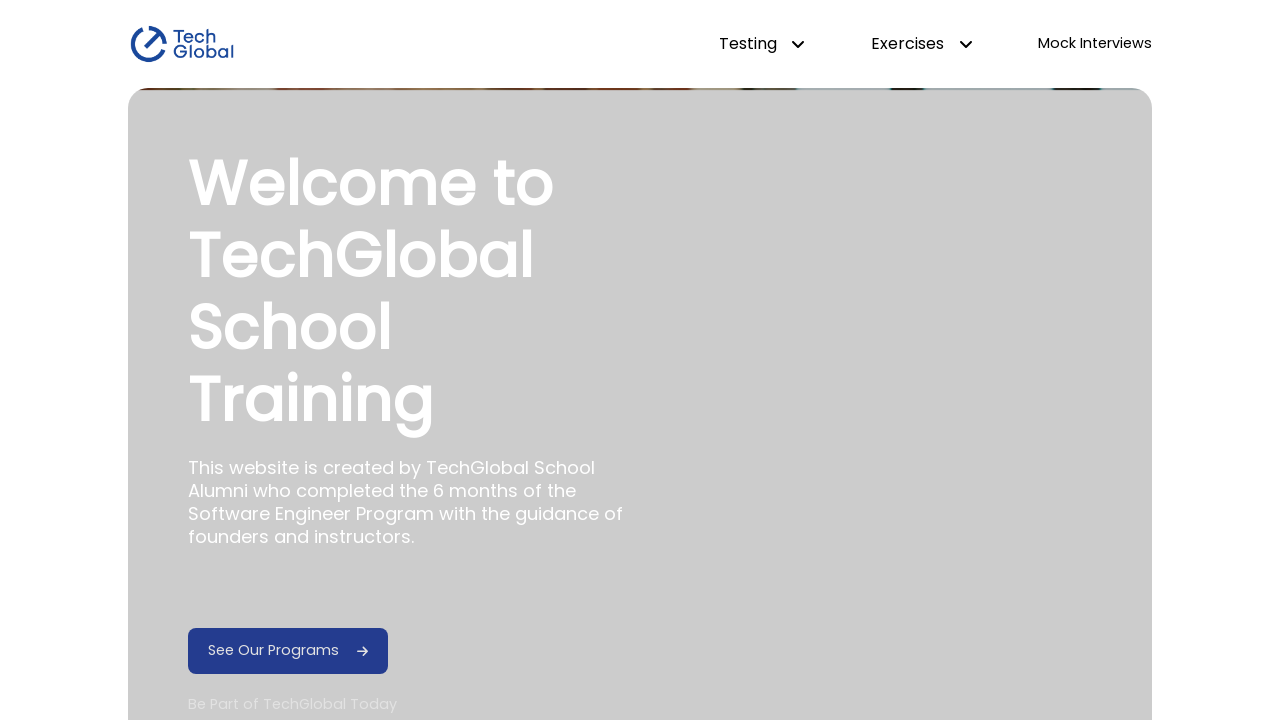

Navigated to https://techglobal-training.com/frontend
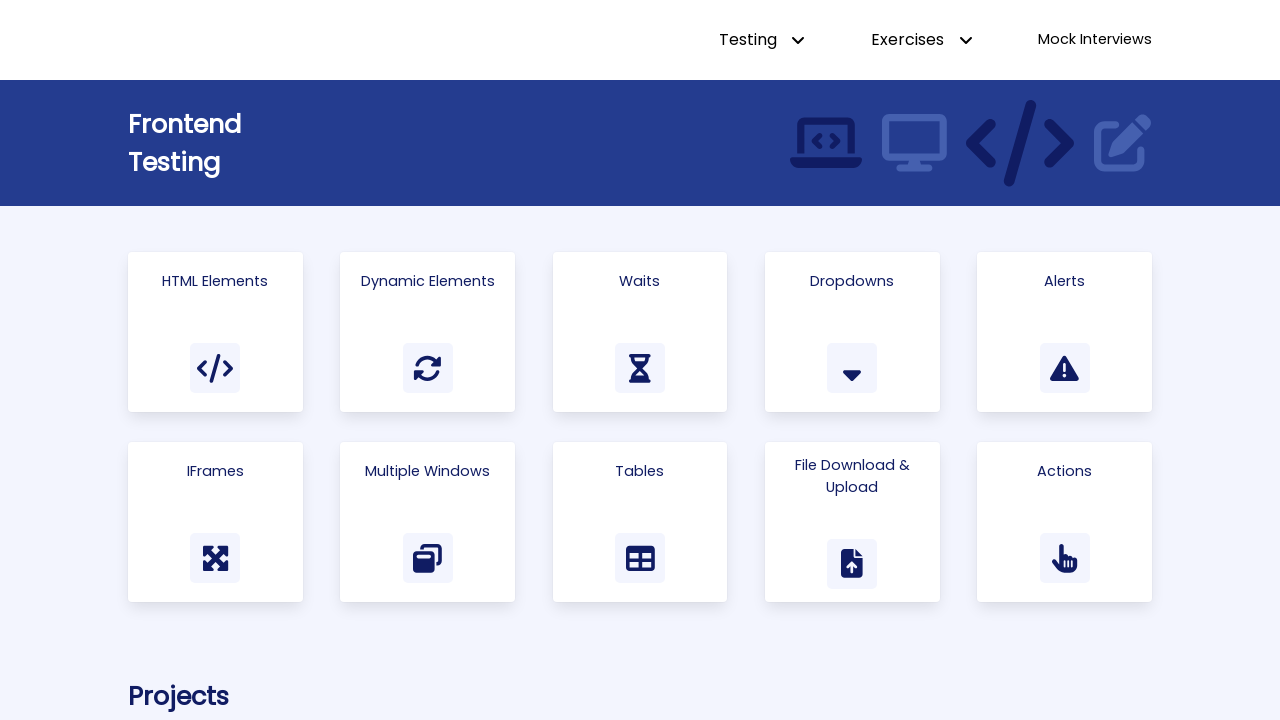

Navigated back to previous page
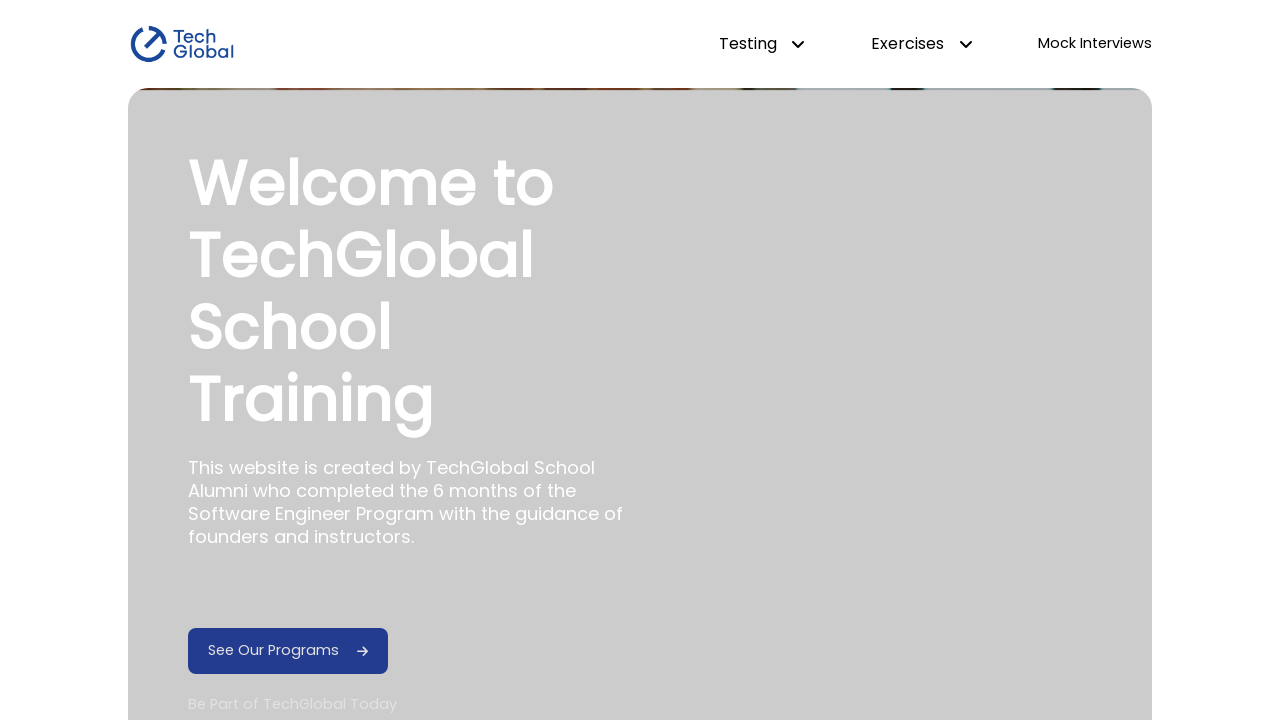

Navigated forward to next page
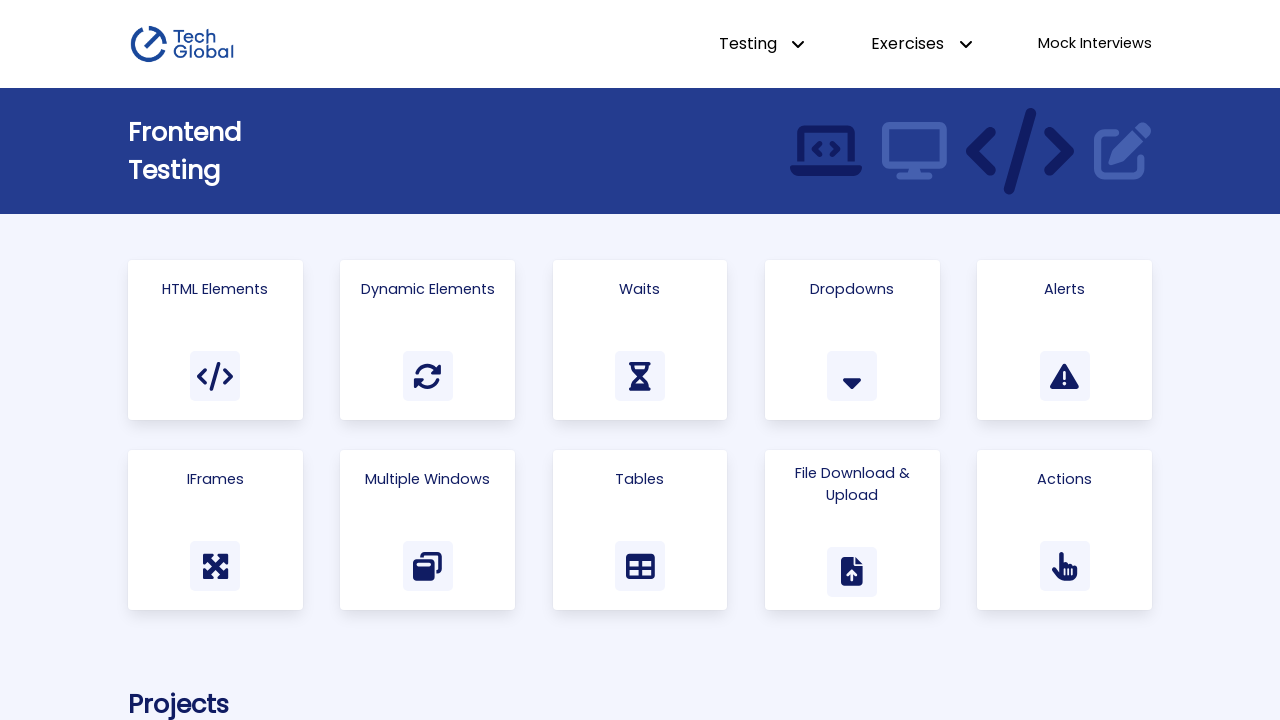

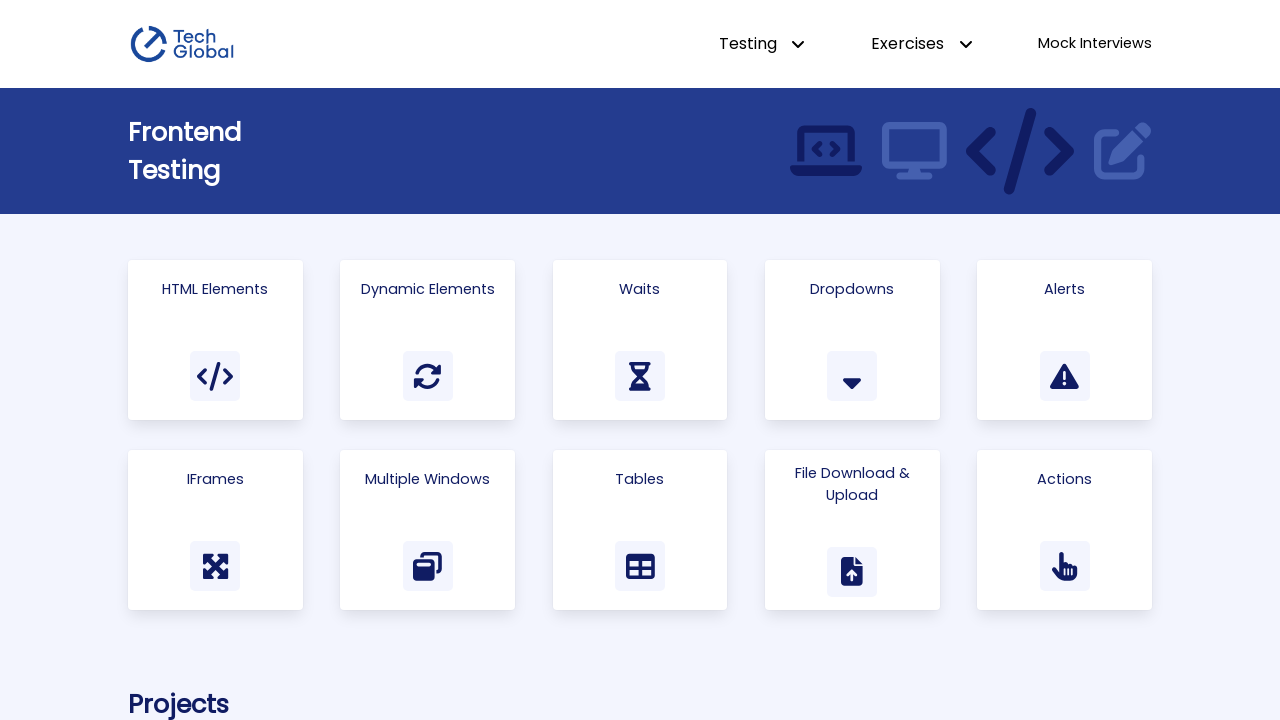